Tests sorting the Due column in descending order by clicking the column header twice and verifying the values are sorted in reverse order

Starting URL: http://the-internet.herokuapp.com/tables

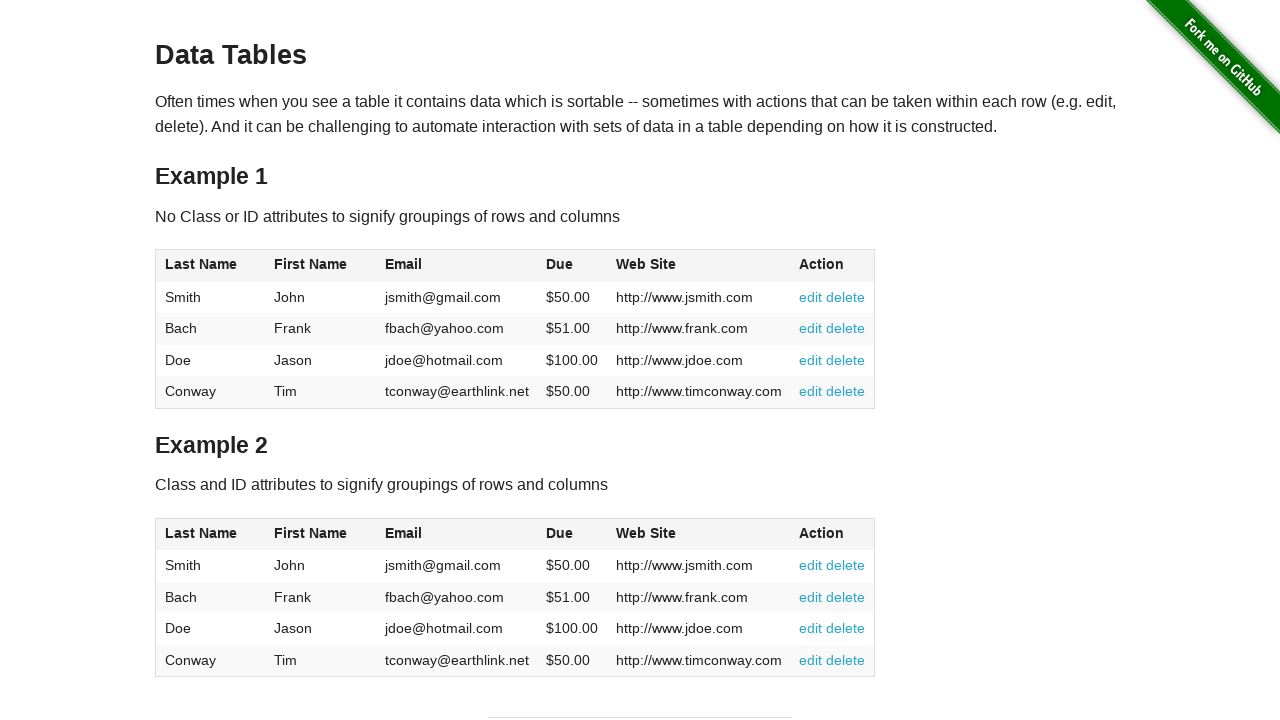

Clicked Due column header for first sort (ascending) at (572, 266) on #table1 thead tr th:nth-child(4)
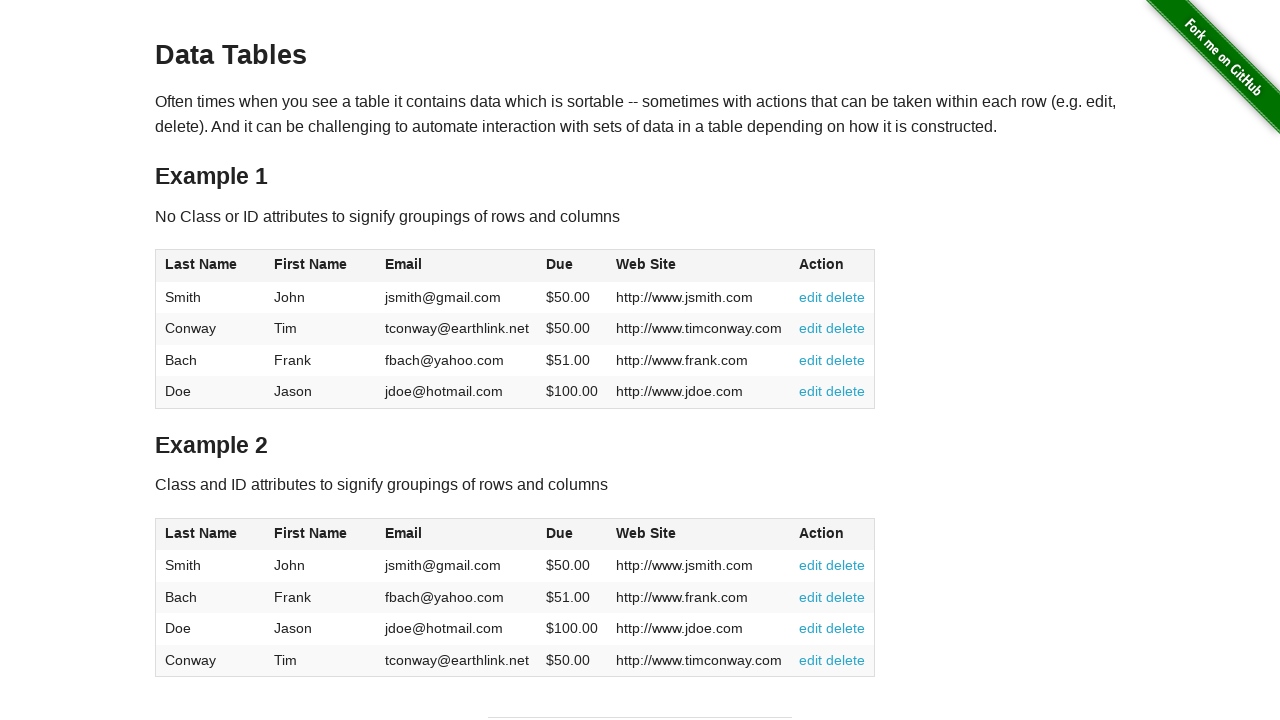

Clicked Due column header for second sort (descending) at (572, 266) on #table1 thead tr th:nth-child(4)
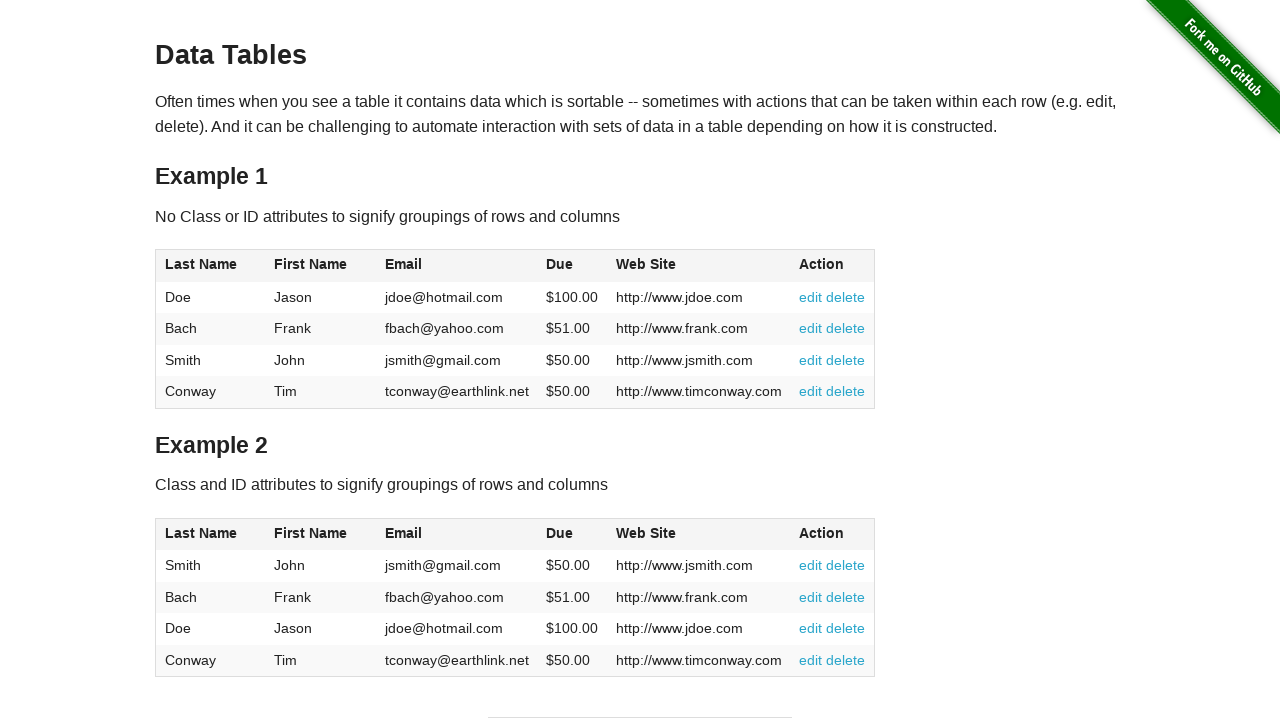

Table sorted in descending order by Due column
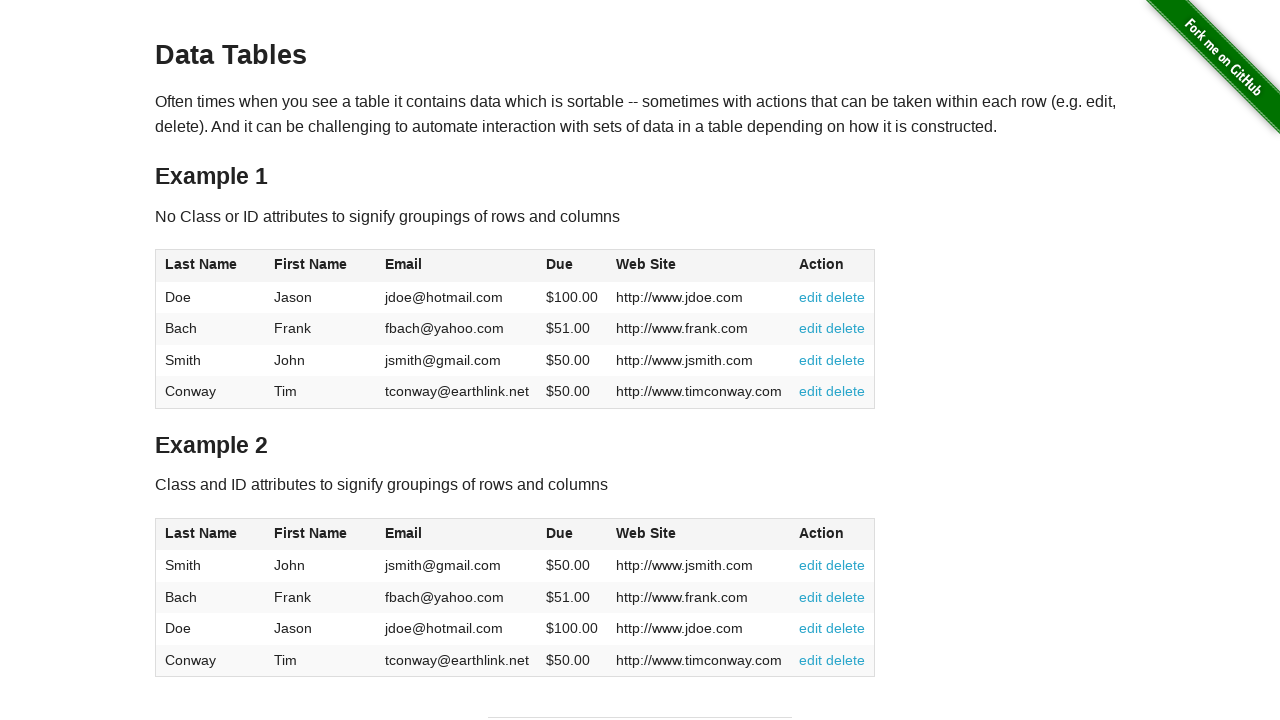

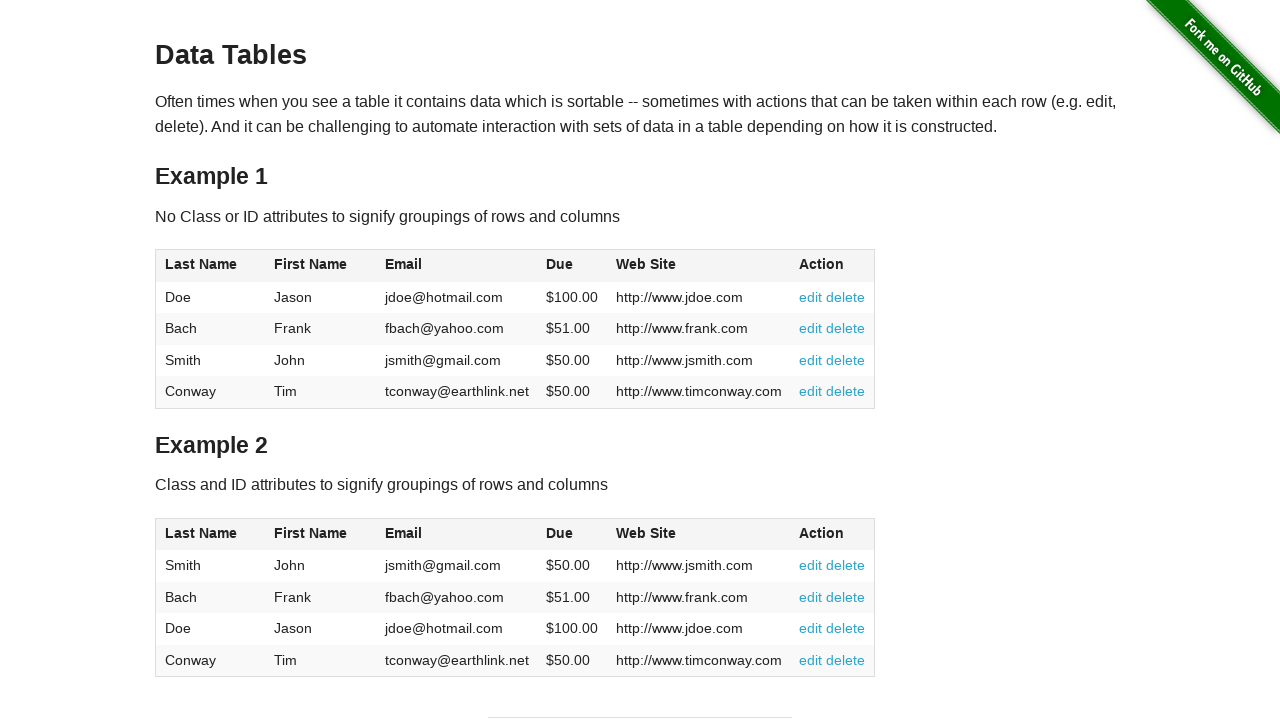